Tests if login button elements can be found on MyAnimeList login page using multiple selectors

Starting URL: https://myanimelist.net/login.php

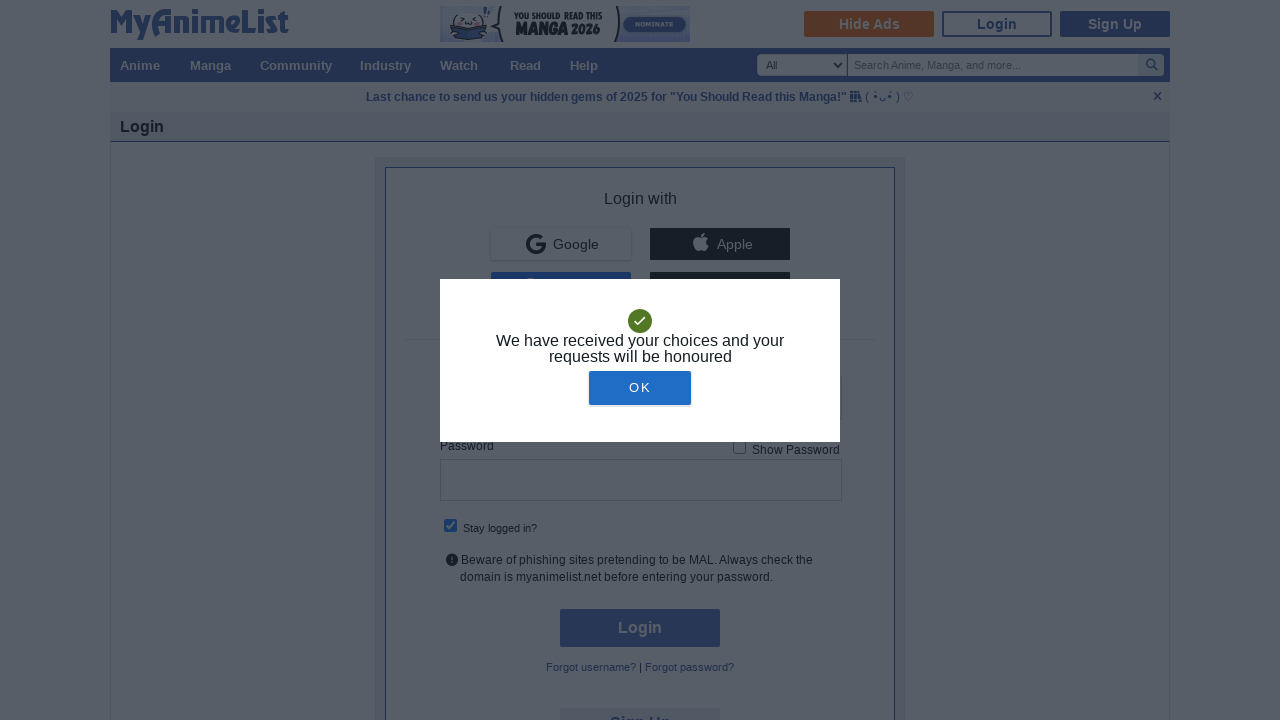

Navigated to MyAnimeList login page
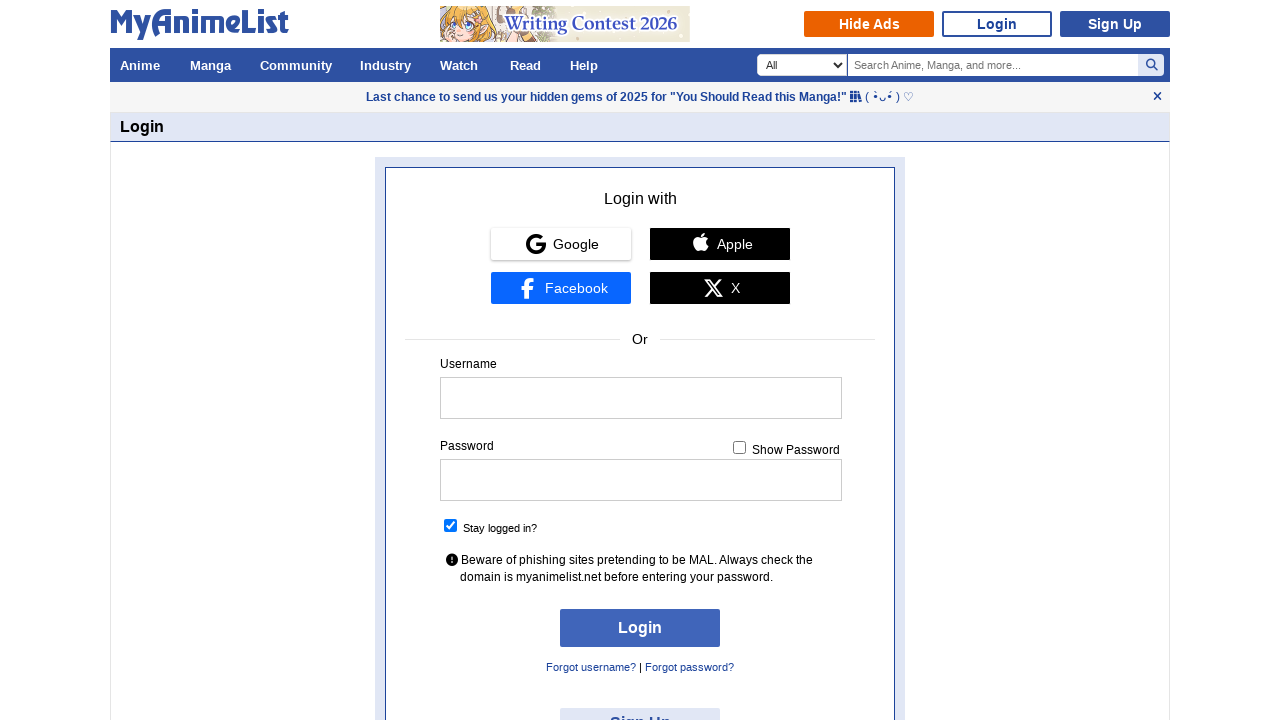

Checked for login button using name attribute selector
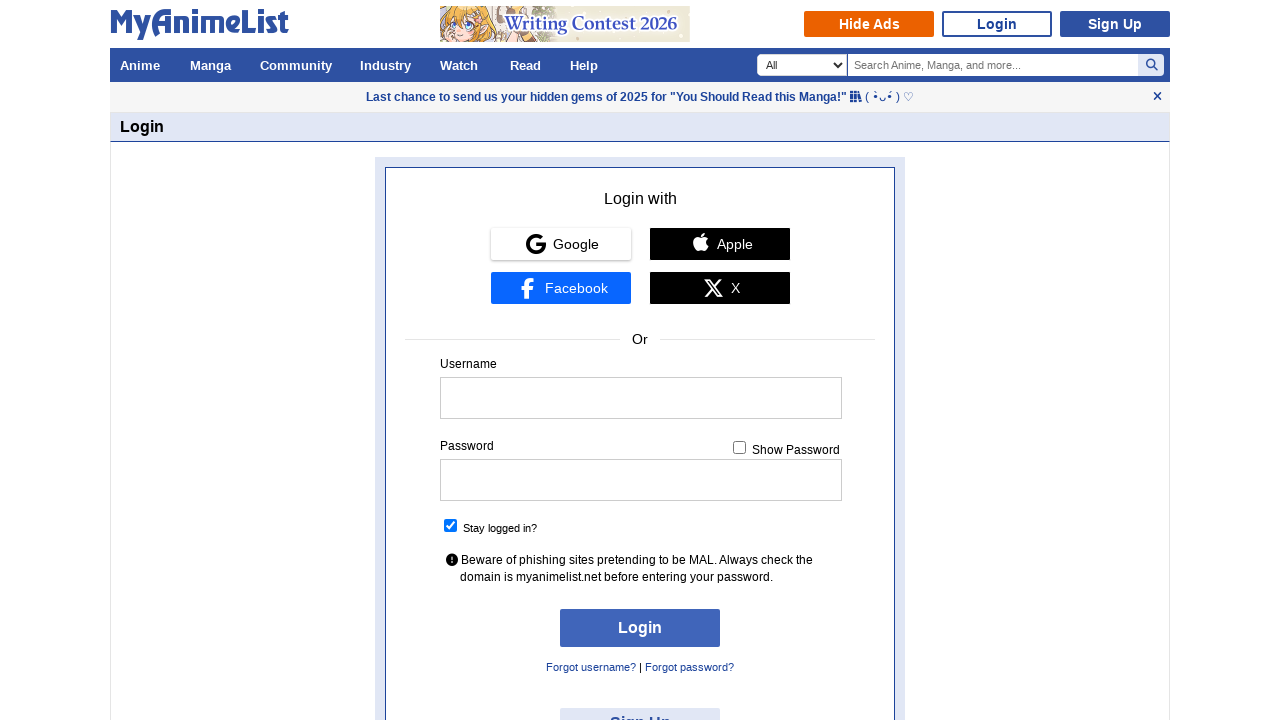

Checked for login button using CSS class selector
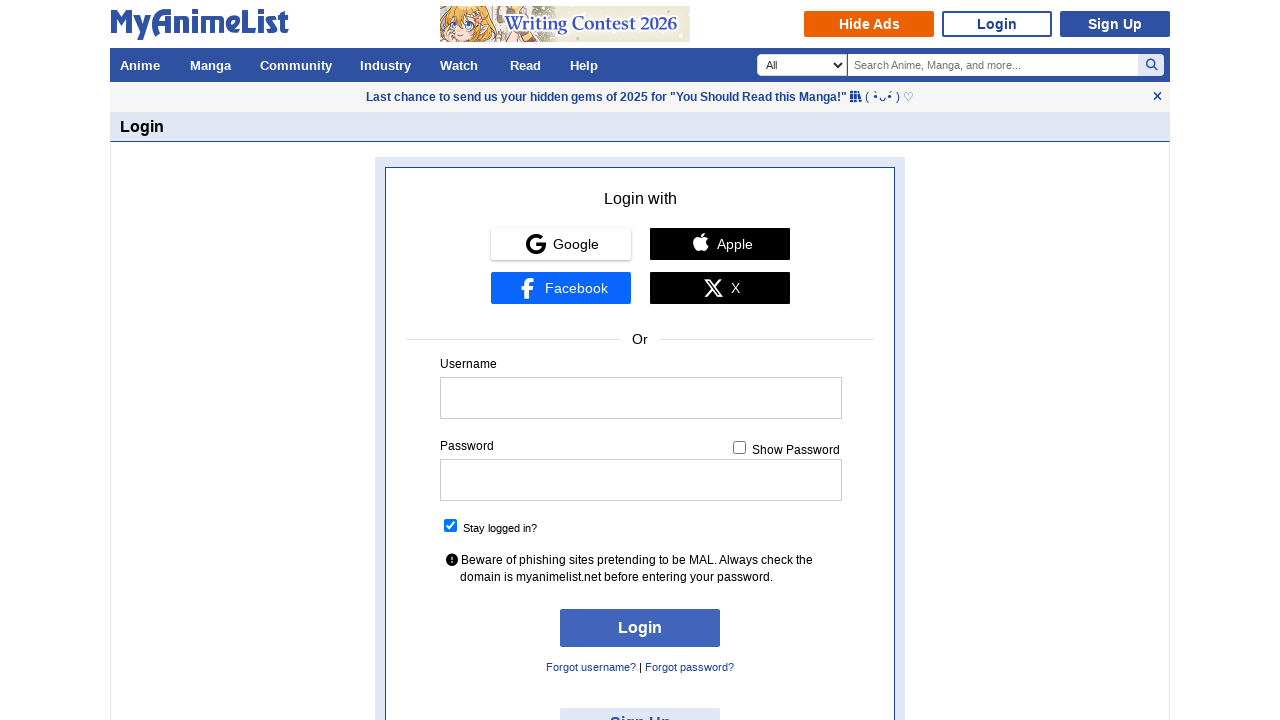

Verified login button was found by at least one selector method
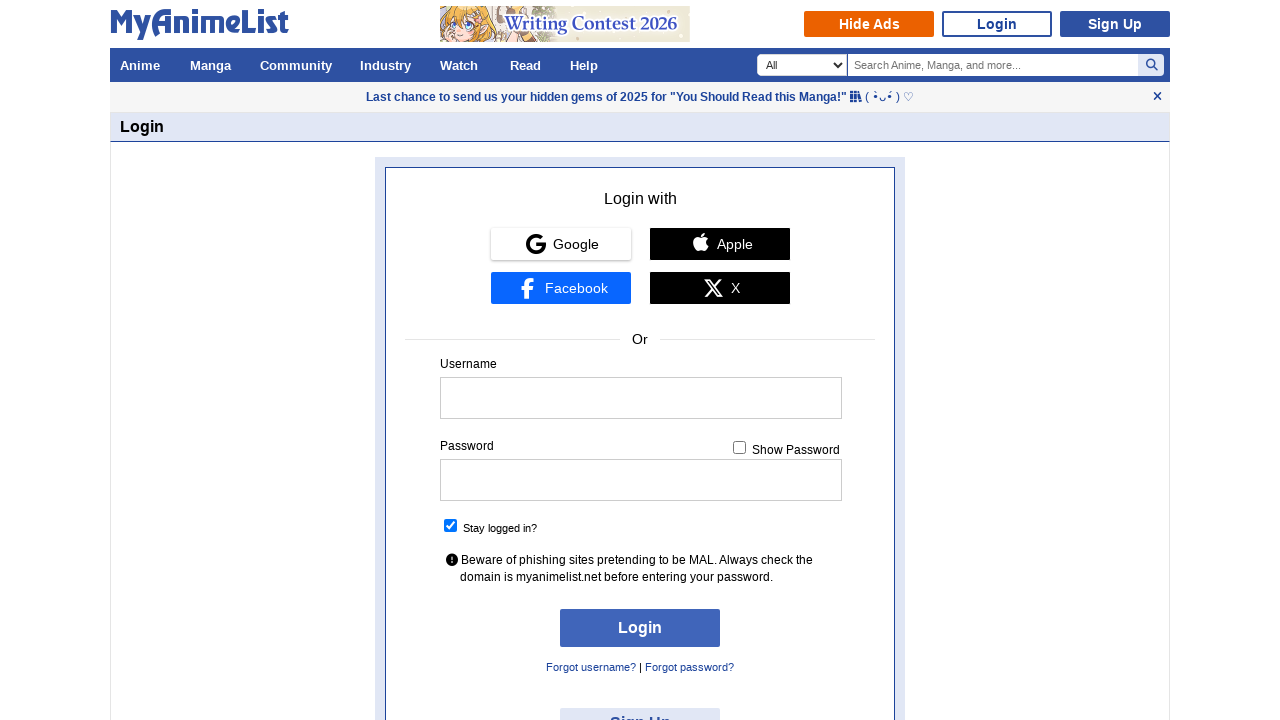

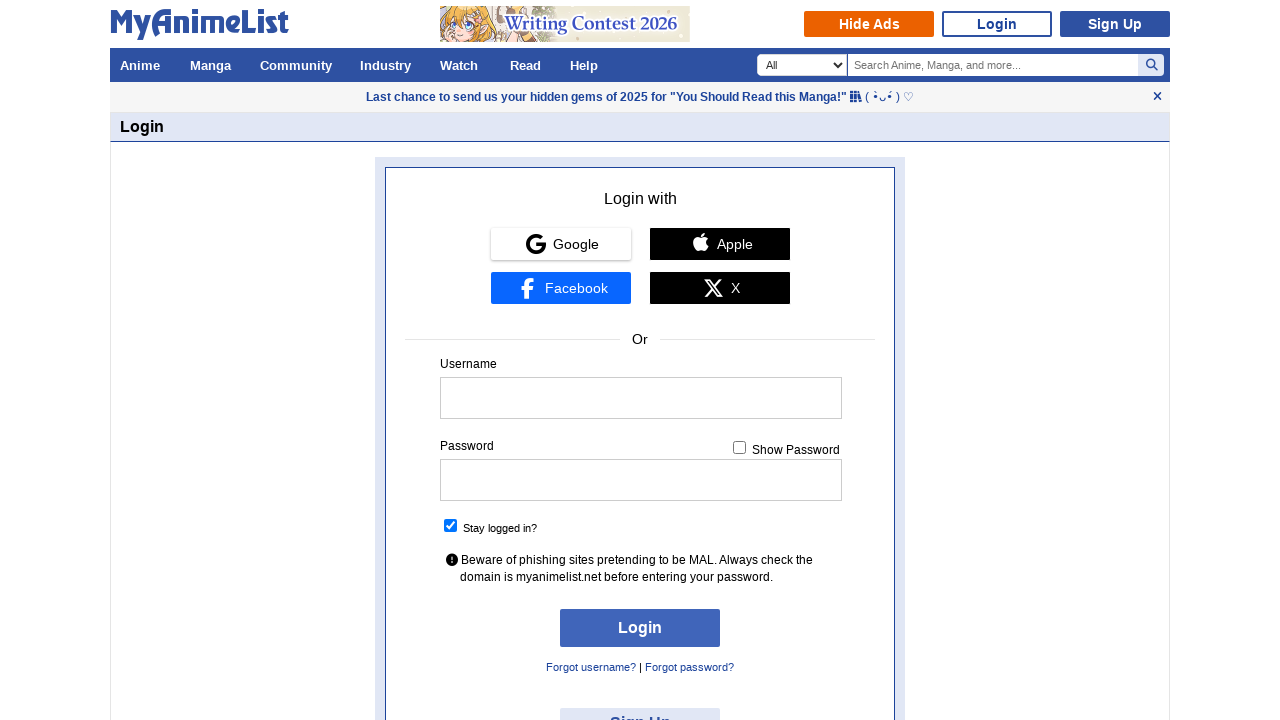